Tests window management by opening a new window, switching between windows, and closing them

Starting URL: https://the-internet.herokuapp.com/windows

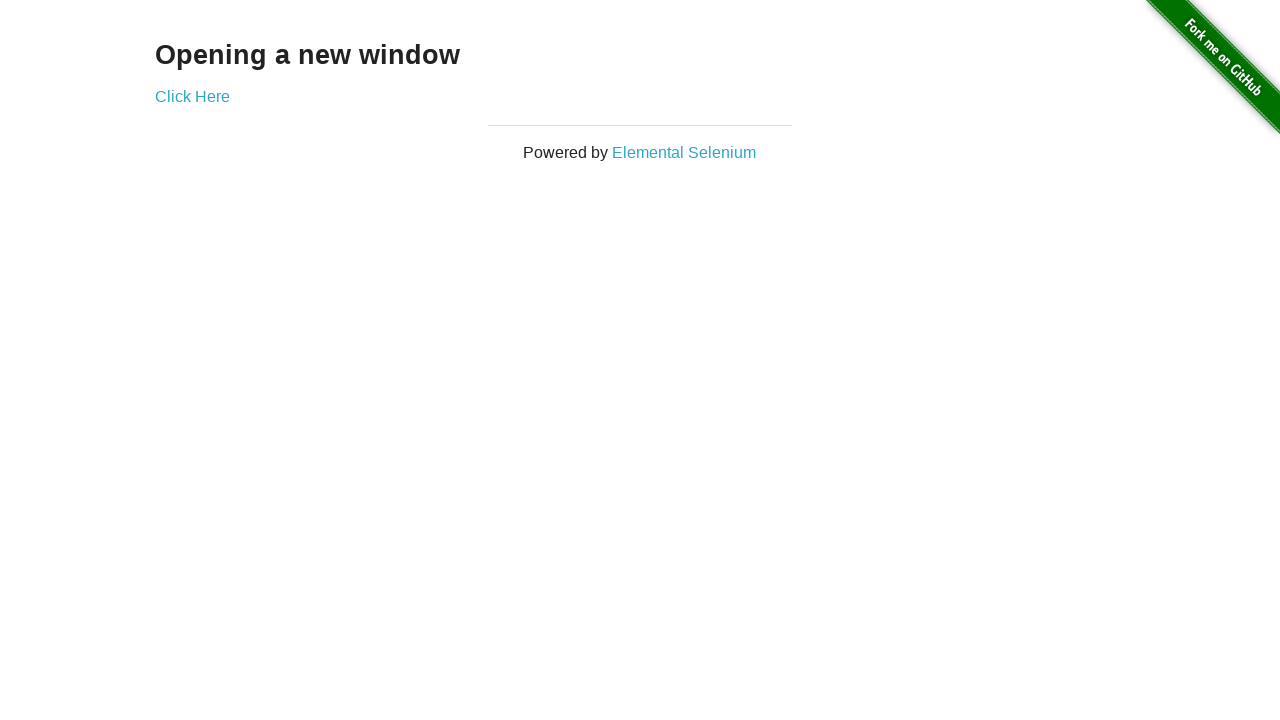

Opened new window via JavaScript to https://the-internet.herokuapp.com/windows/new
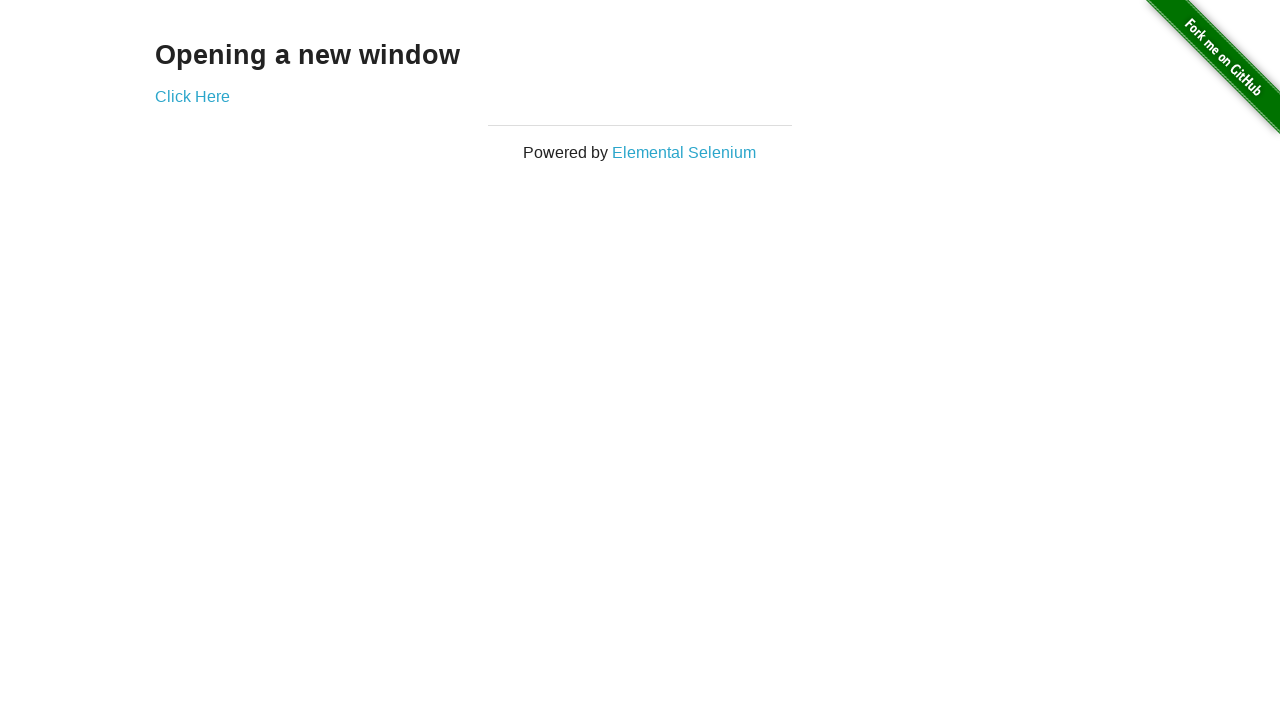

New window opened and captured
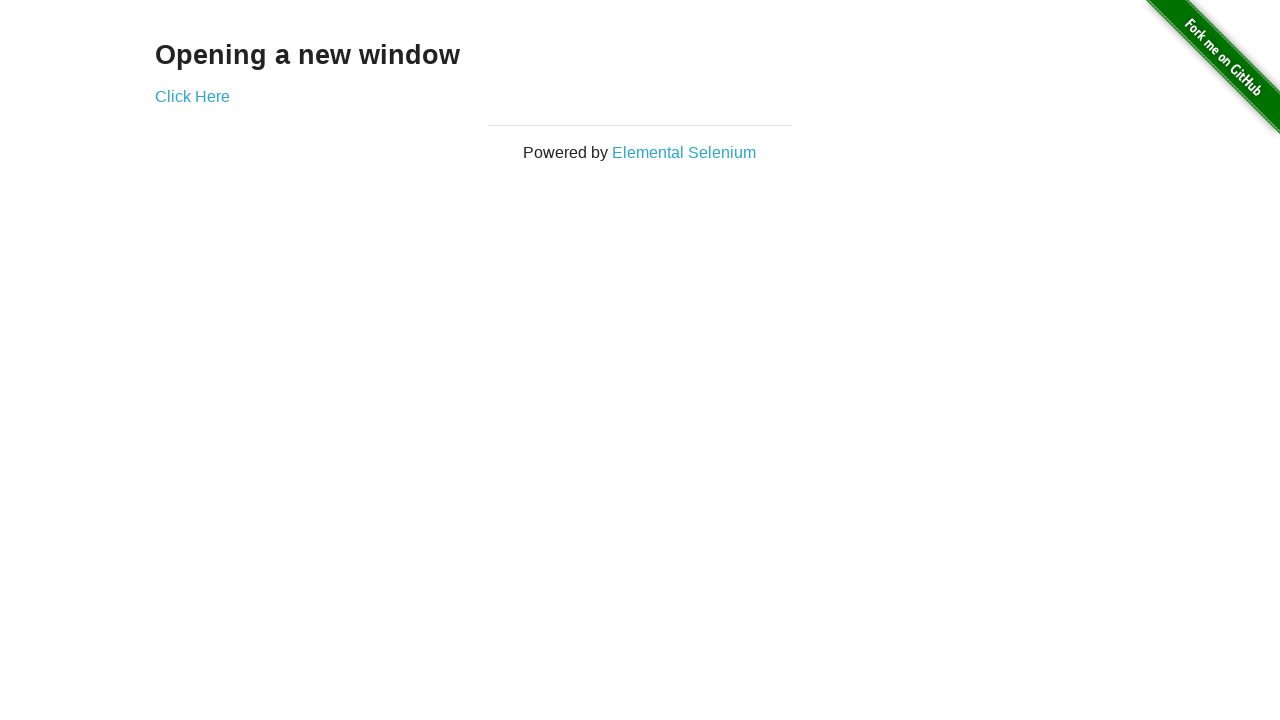

Verified new window title is 'New Window'
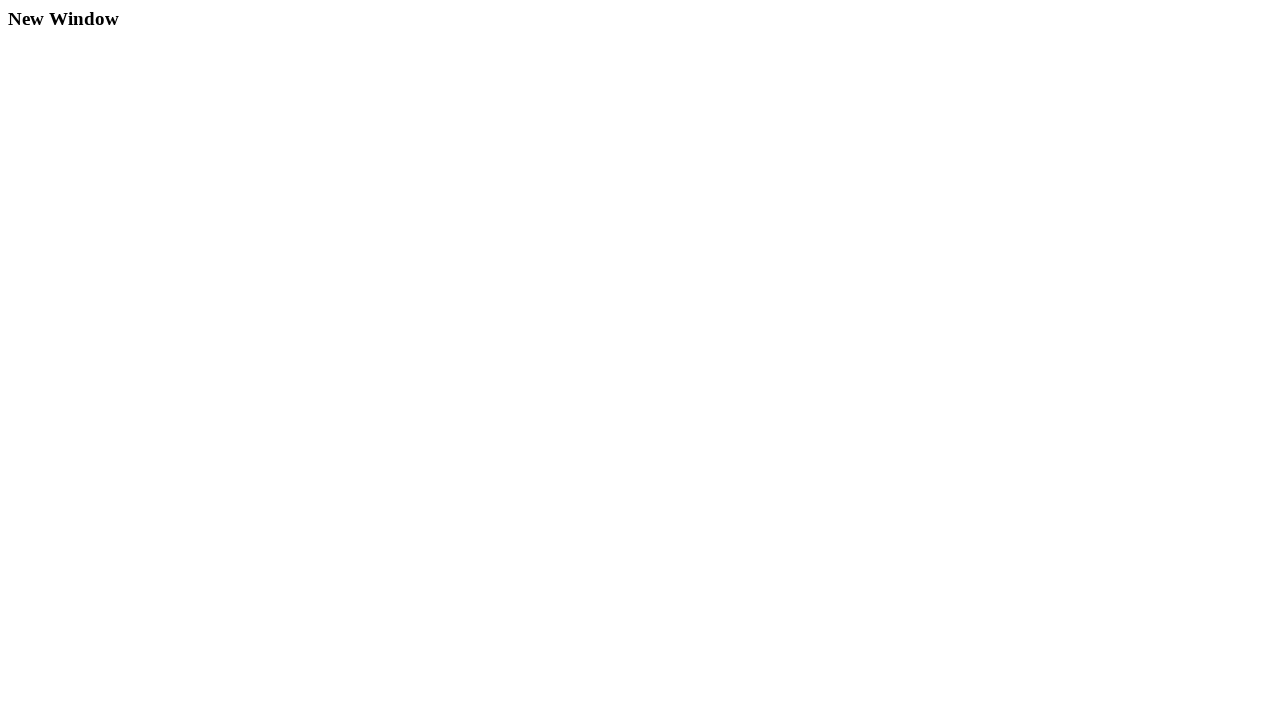

Closed the new window
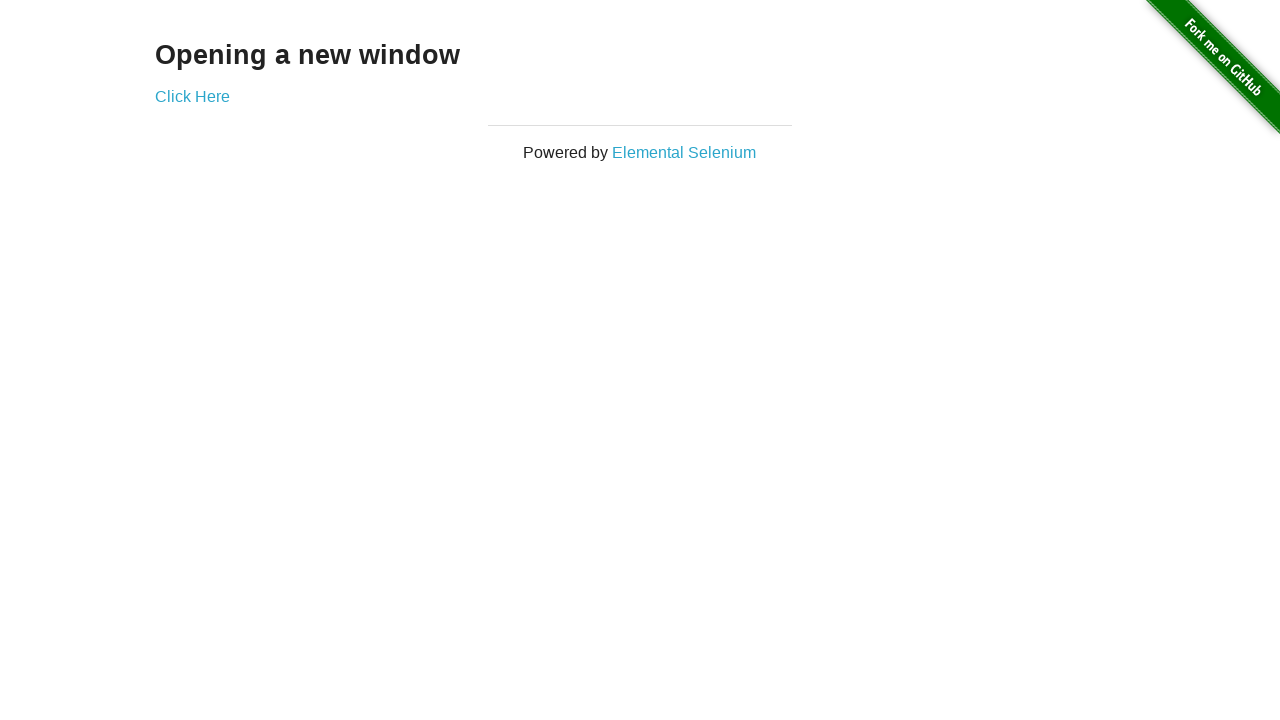

Verified original window title is 'The Internet'
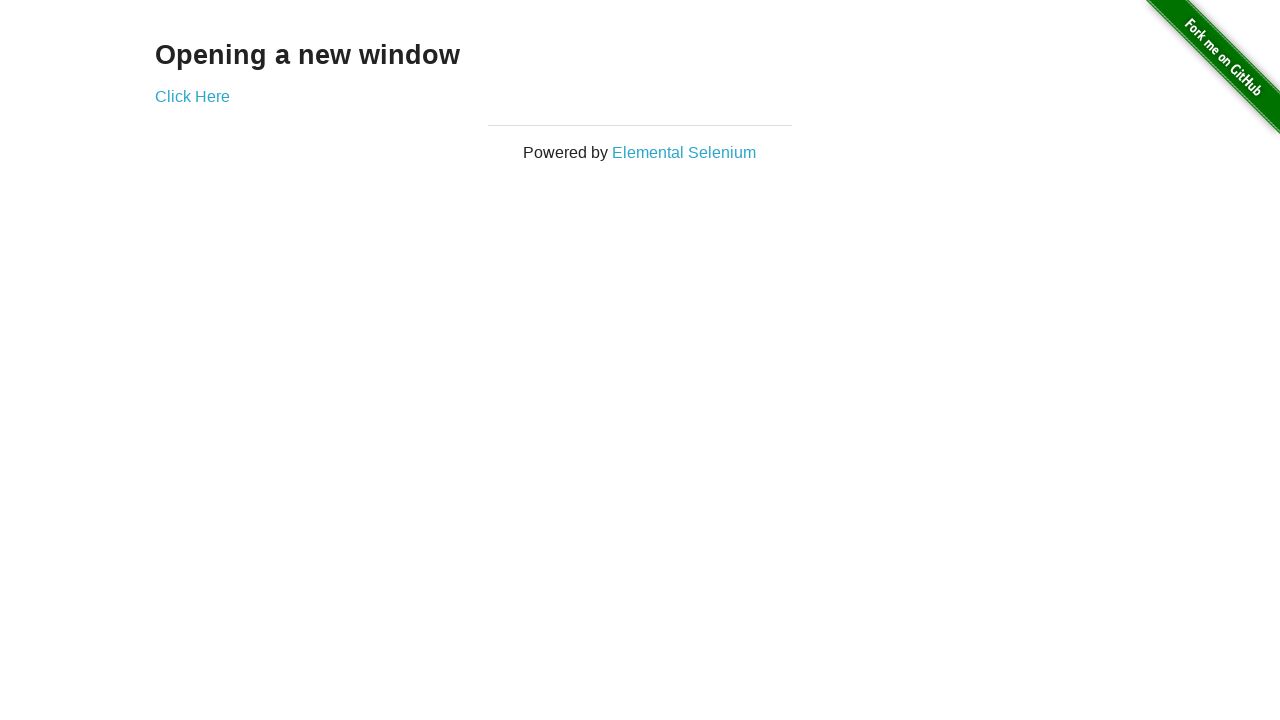

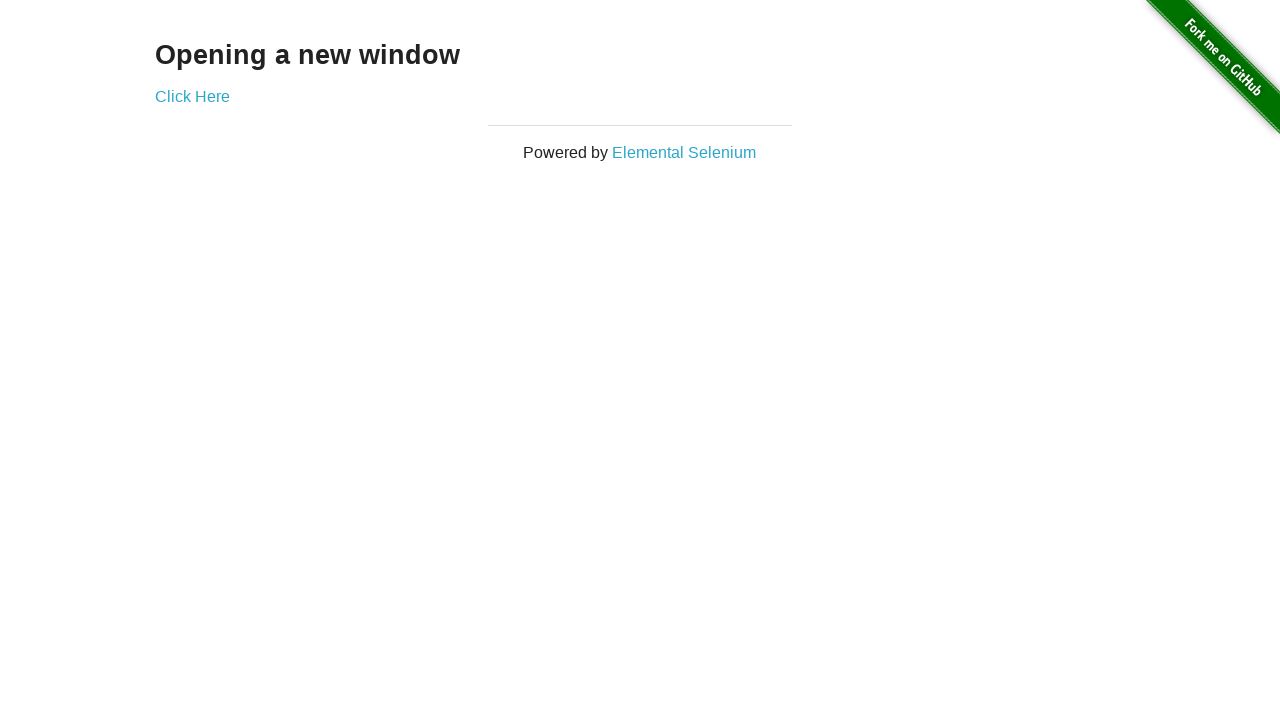